Tests dropdown selection functionality by selecting options using different methods (by index, by value, by visible text) and validating the selections

Starting URL: https://demoqa.com/select-menu

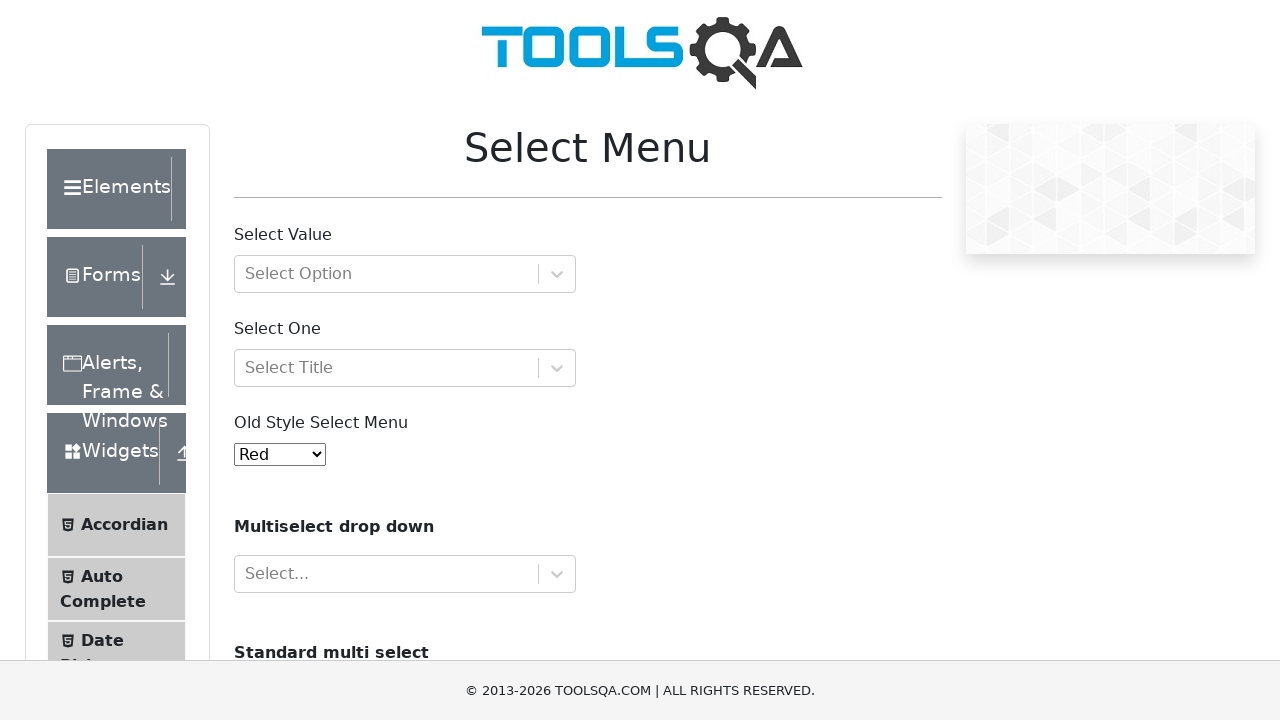

Selected Yellow option by index 3 from dropdown on select#oldSelectMenu
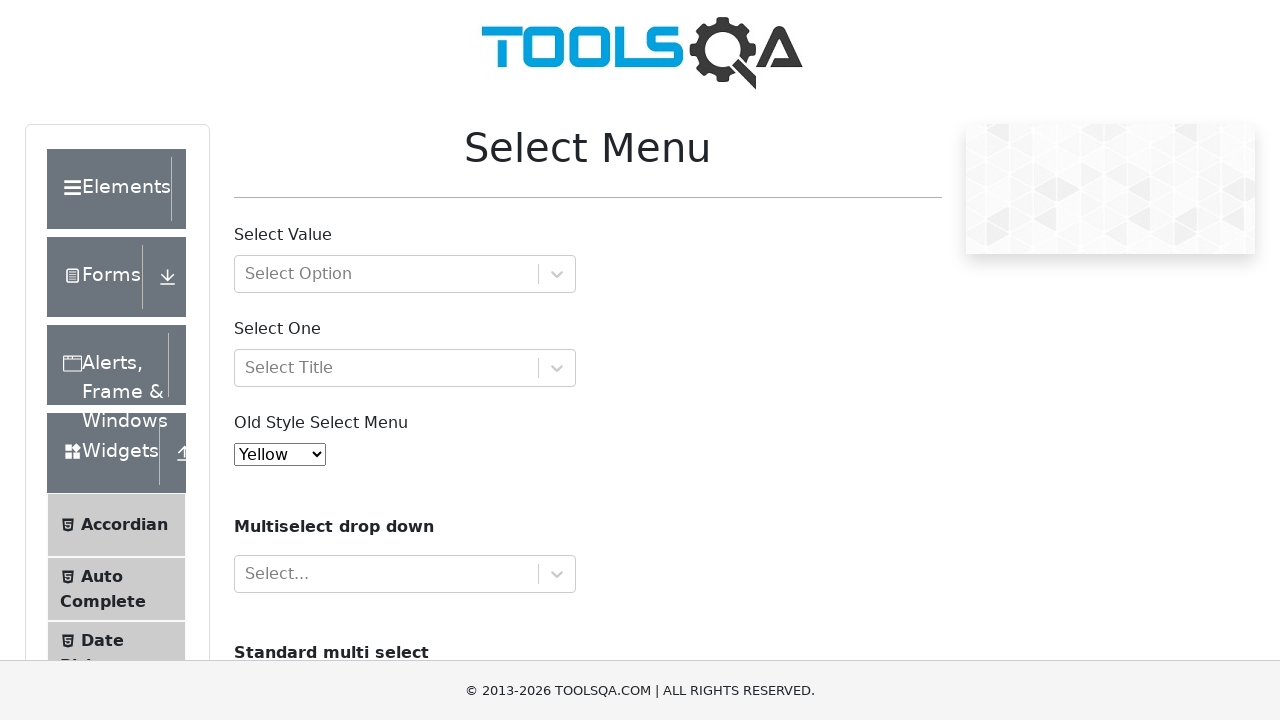

Verified Yellow is selected (value = 3)
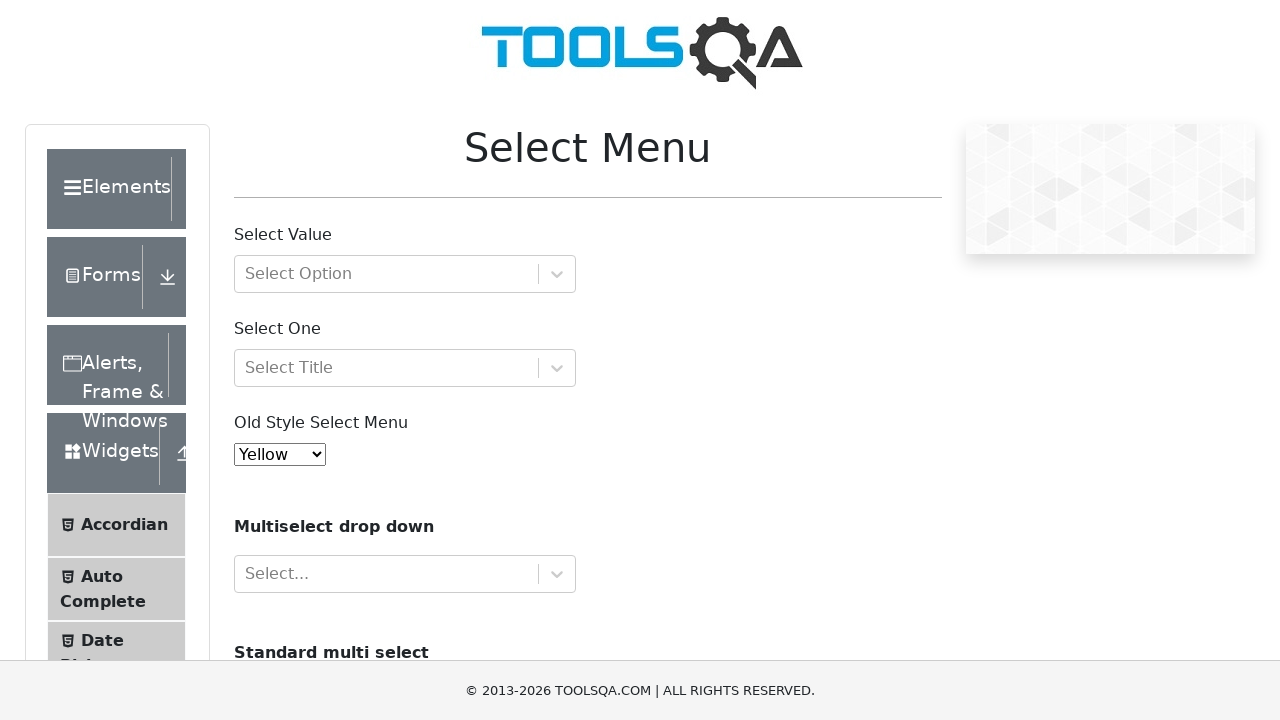

Selected Red option by value from dropdown on select#oldSelectMenu
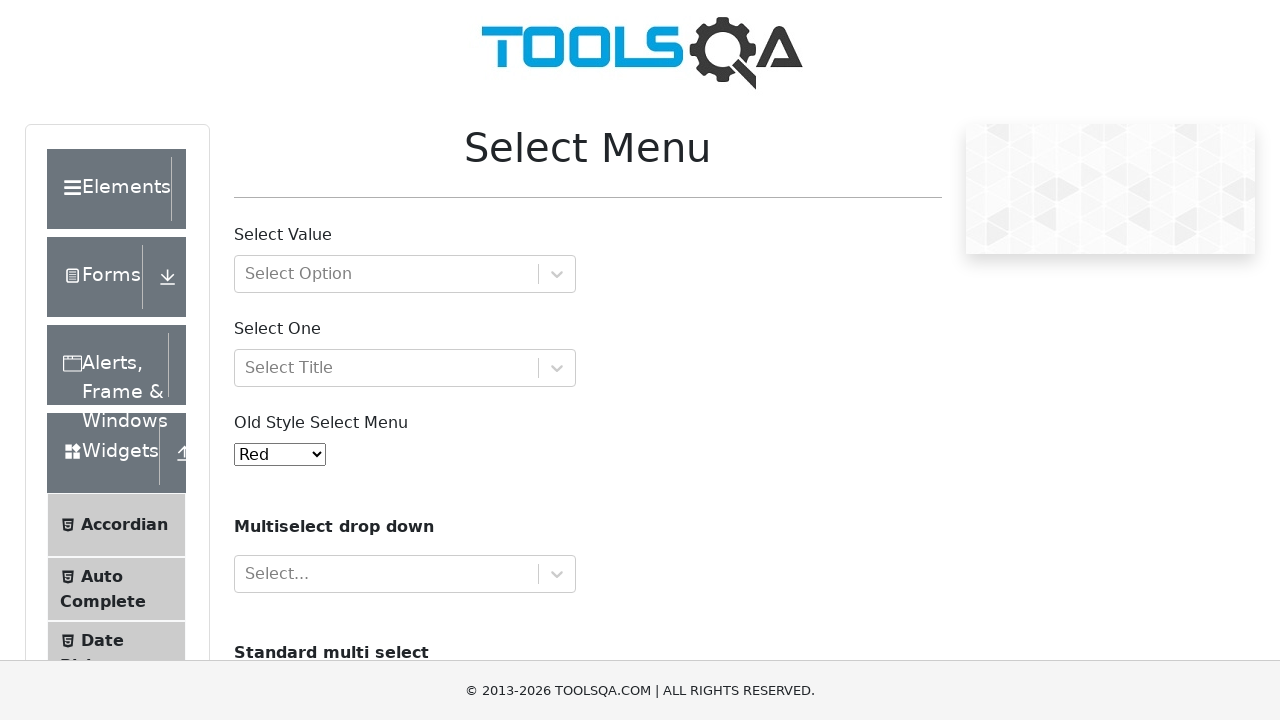

Verified Red is selected (text = Red)
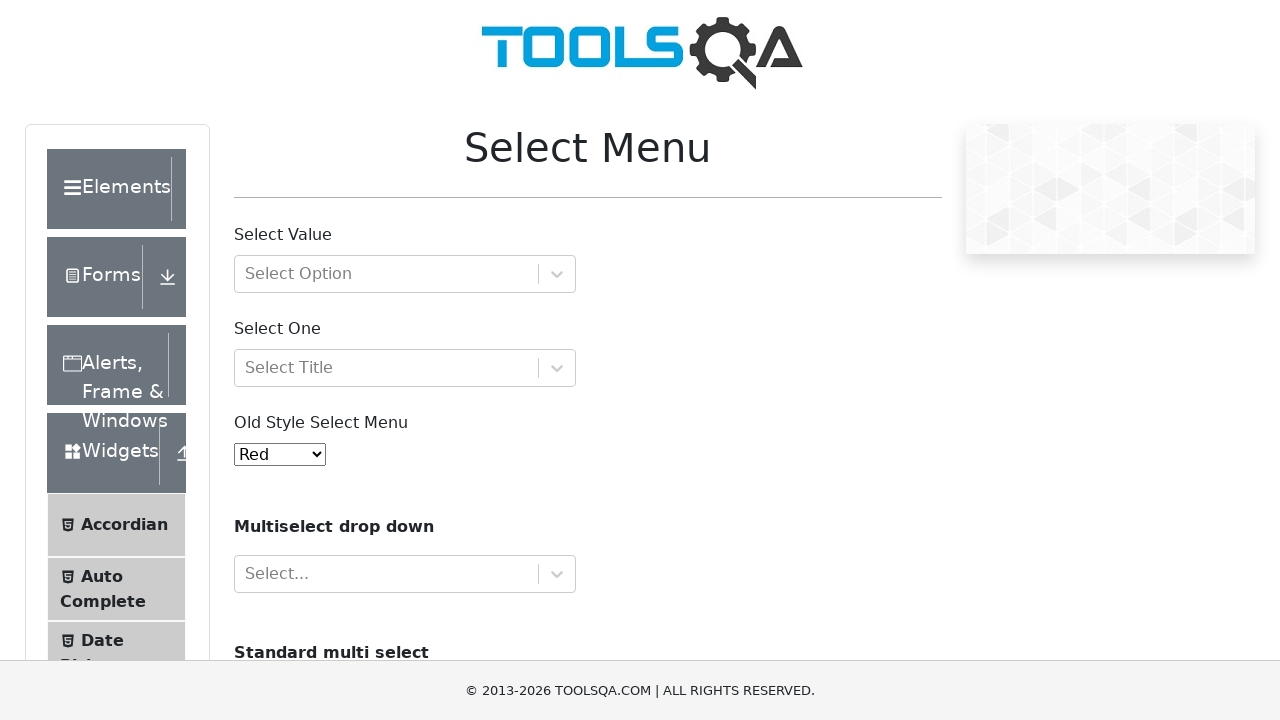

Selected White option by visible text from dropdown on select#oldSelectMenu
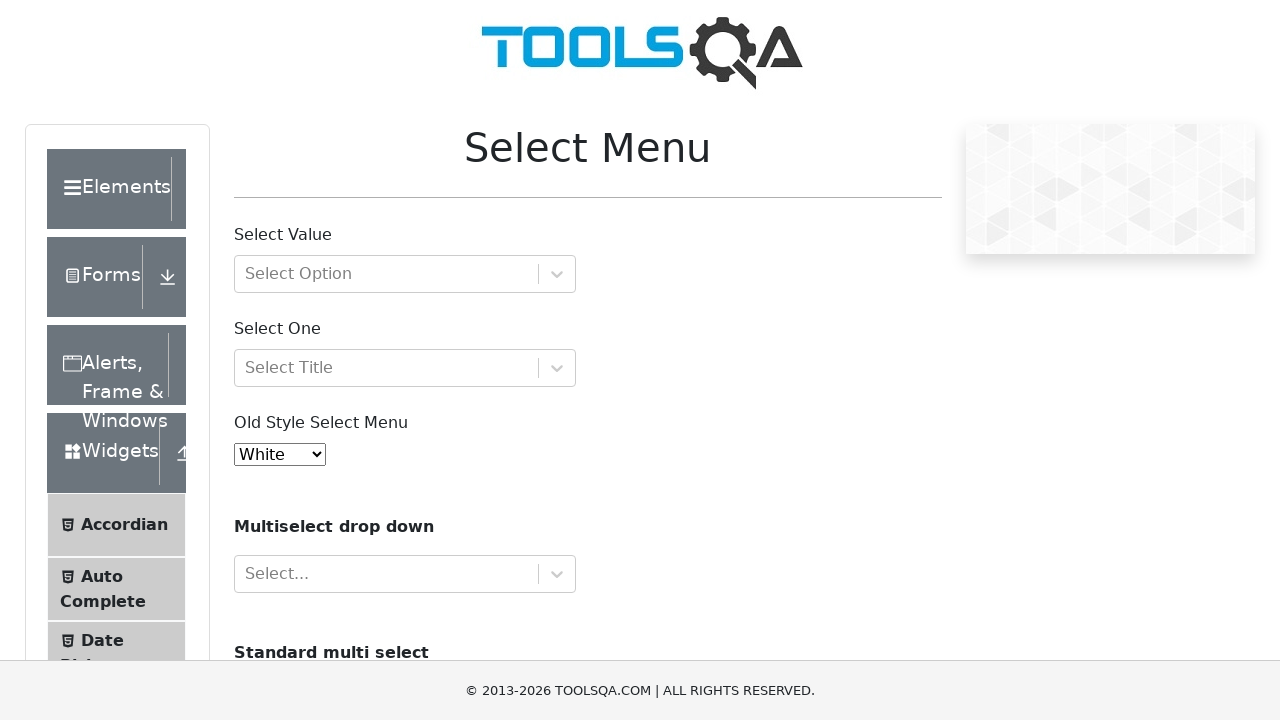

Verified White is selected (text = White)
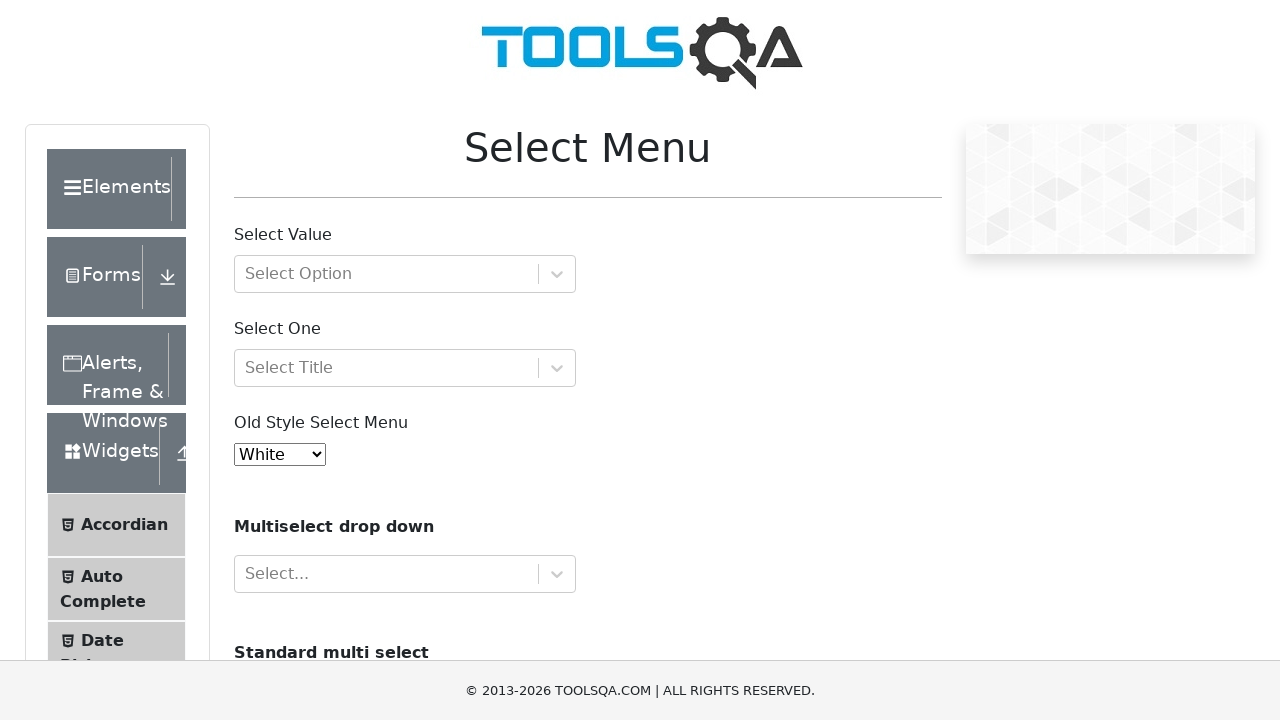

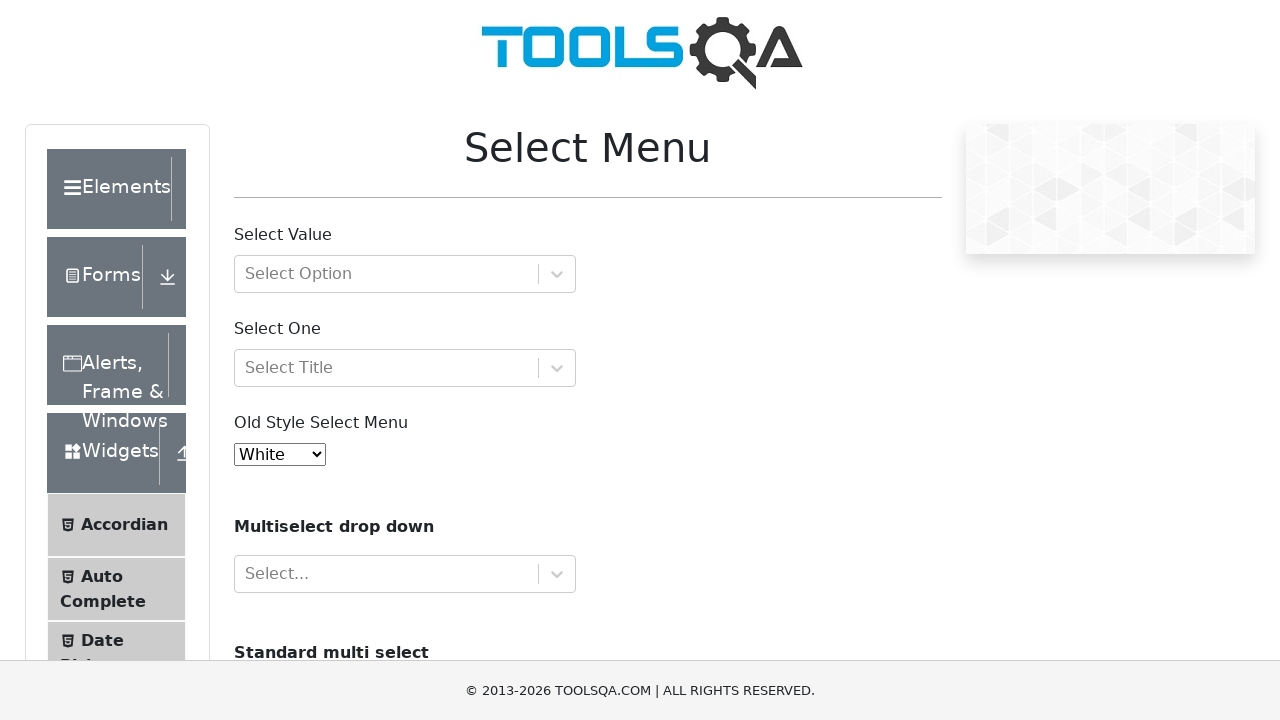